Tests the hero slider functionality on the ShareValue homepage by verifying the slider is visible, checking that slides exist, and testing the pagination buttons to navigate between slides.

Starting URL: https://www.sharevalue.nl

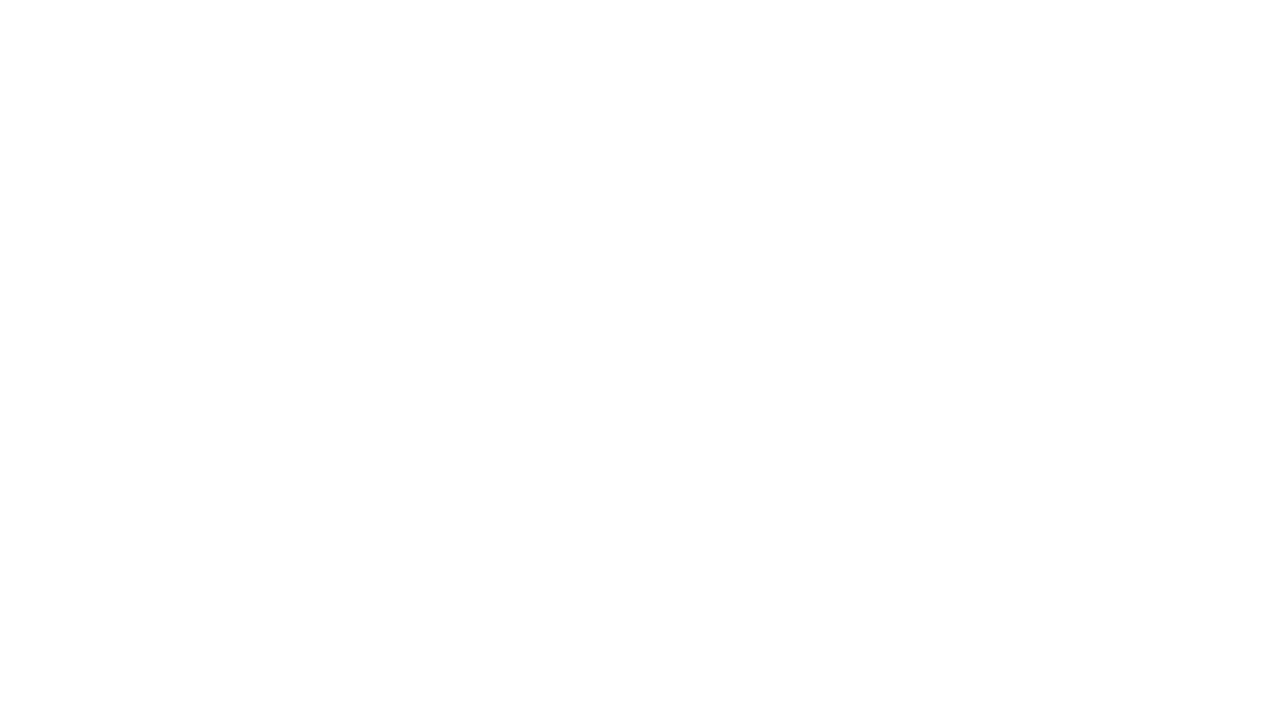

Hero slider section is visible
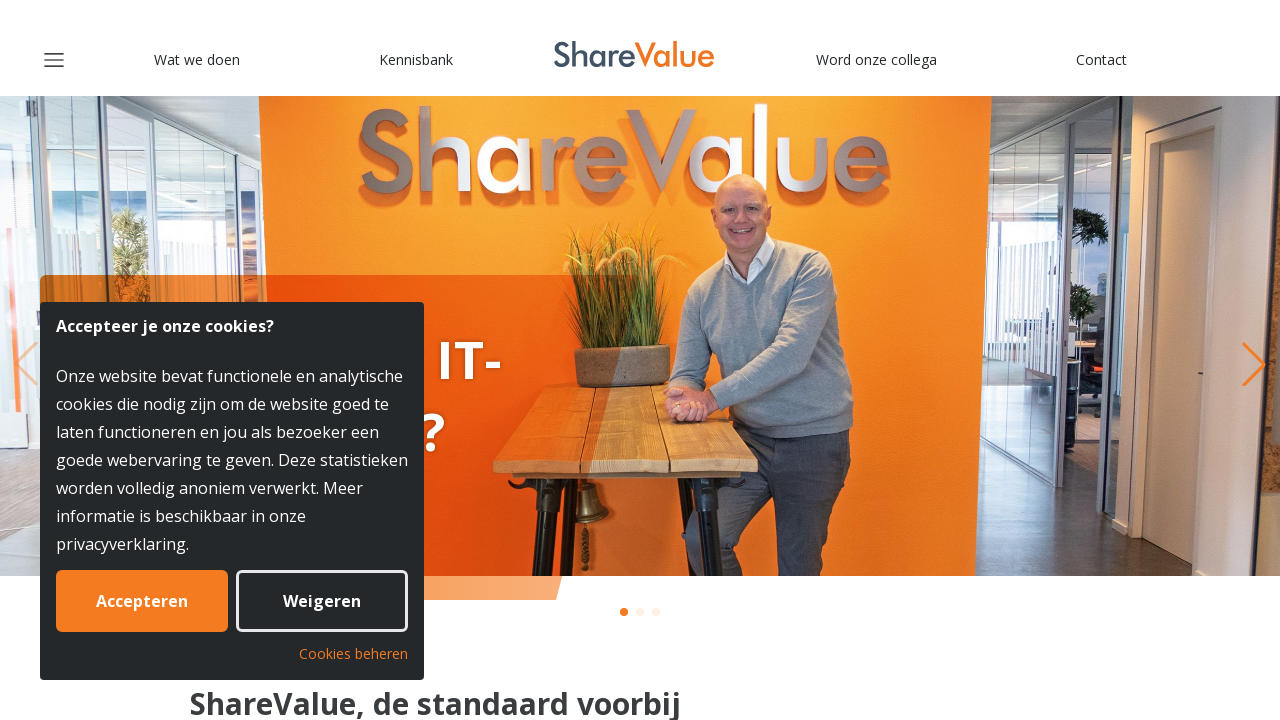

Swiper container is visible within hero section
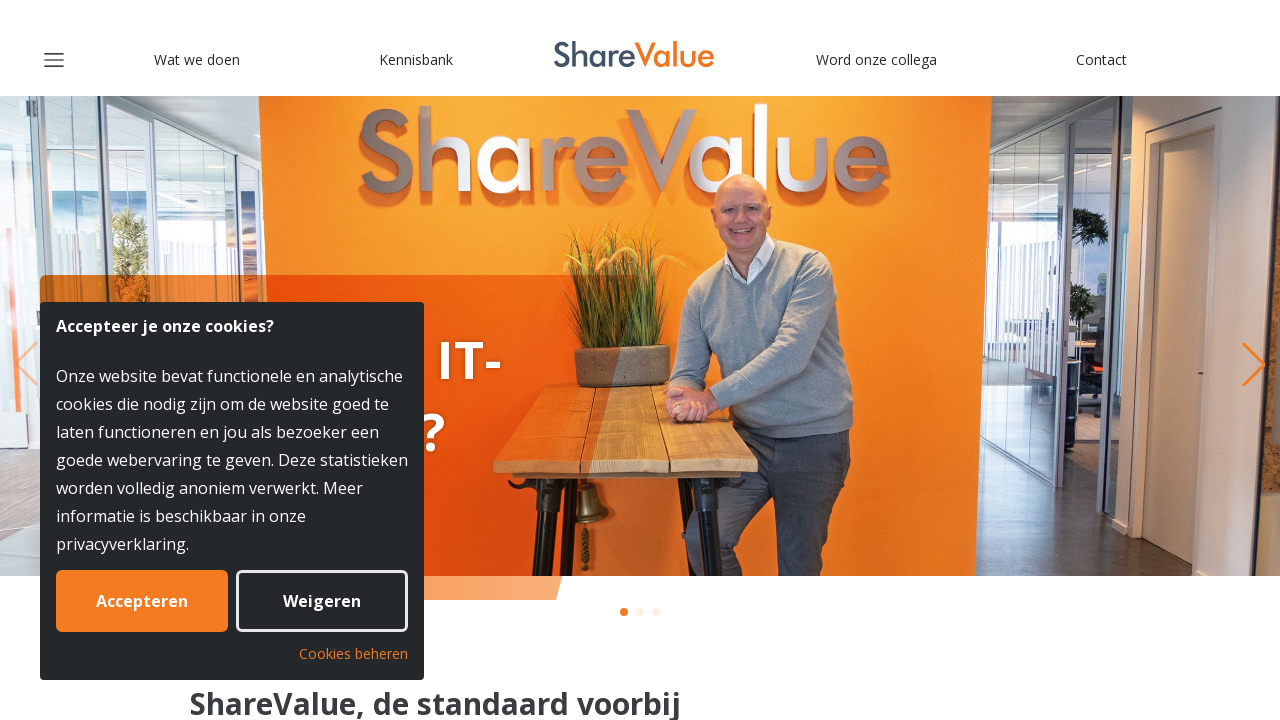

First slide is visible and slides exist
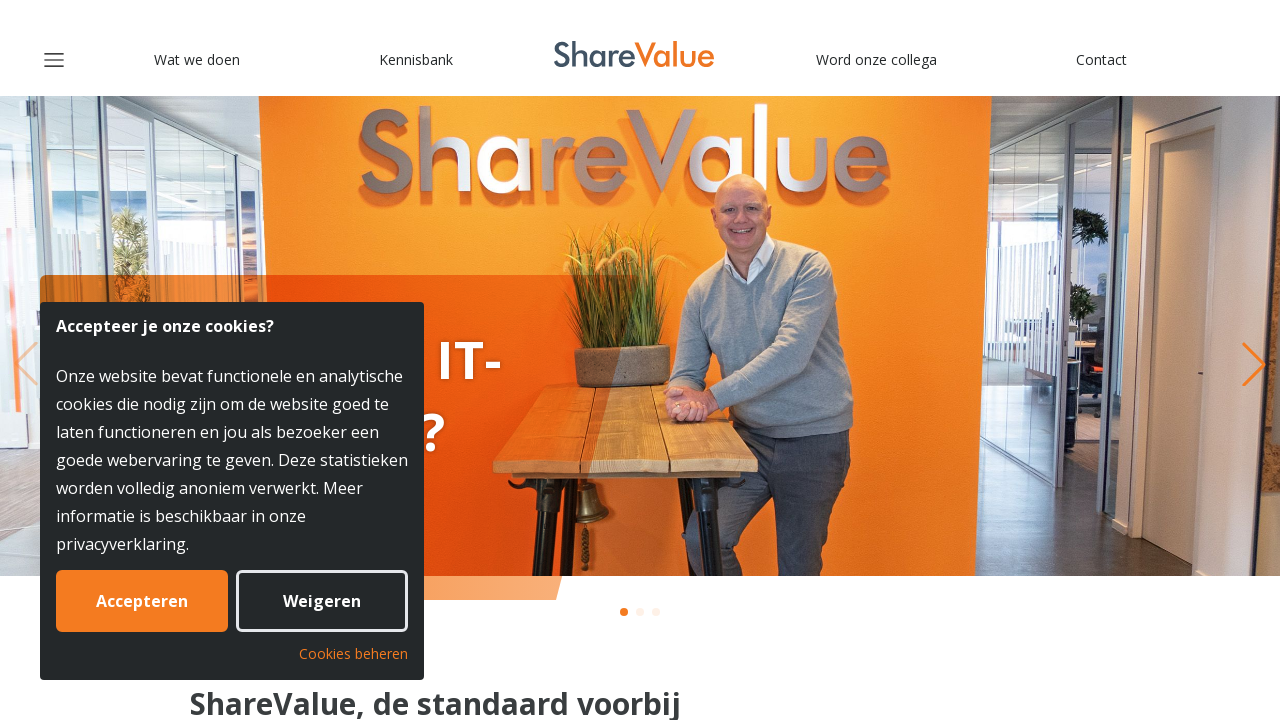

Verified active slide exists (found 3 total slides)
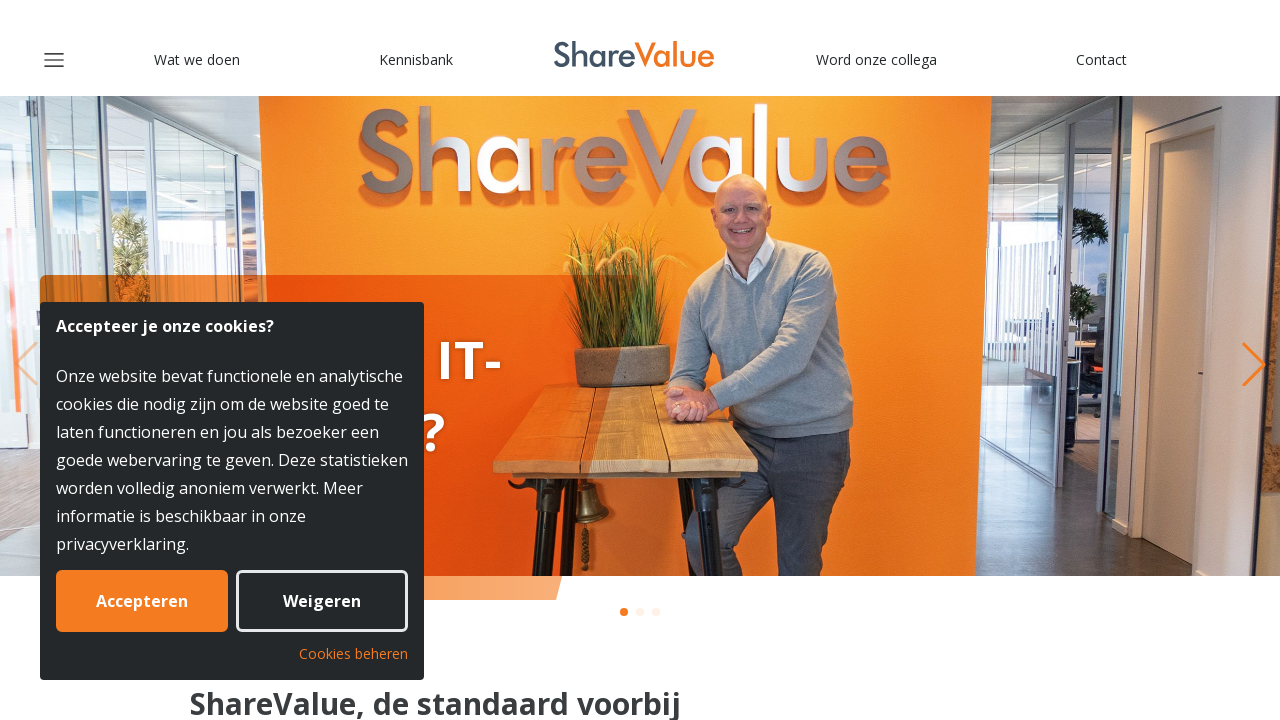

Clicked pagination button to navigate to slide 2 at (640, 612) on .swiper-pagination-bullet[aria-label="Go to slide 2"] >> nth=0
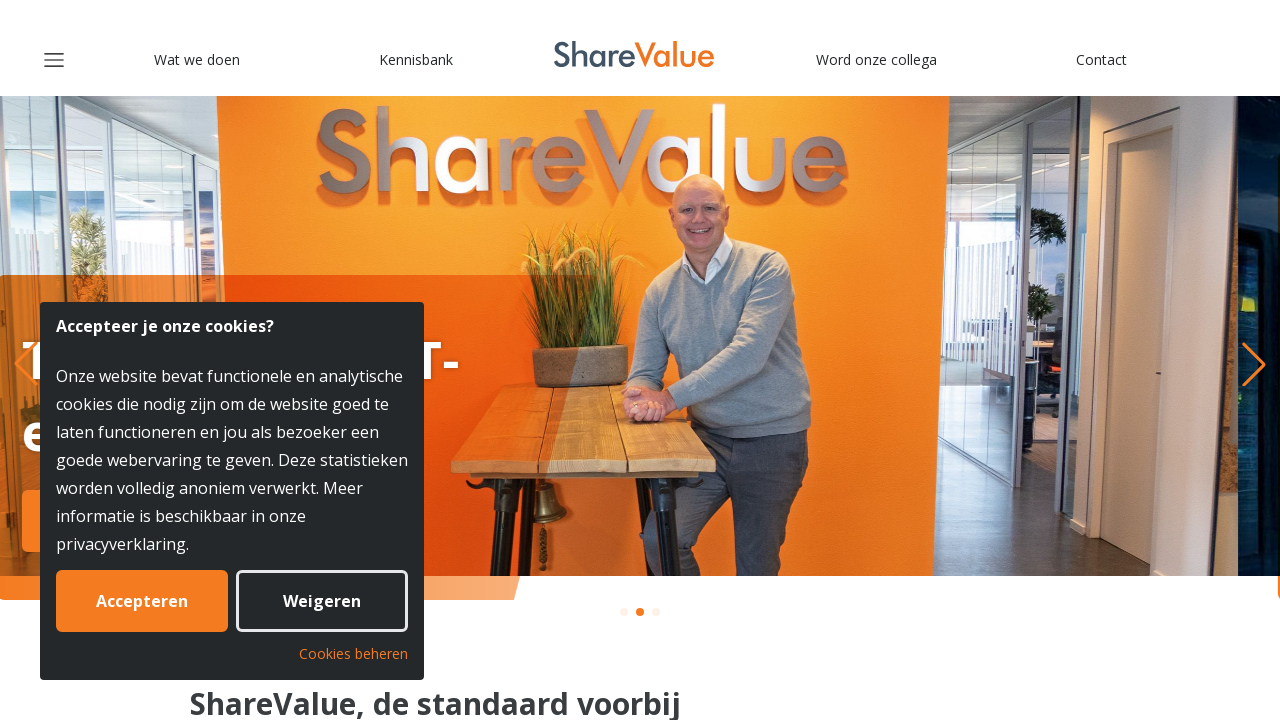

Waited for slide transition animation
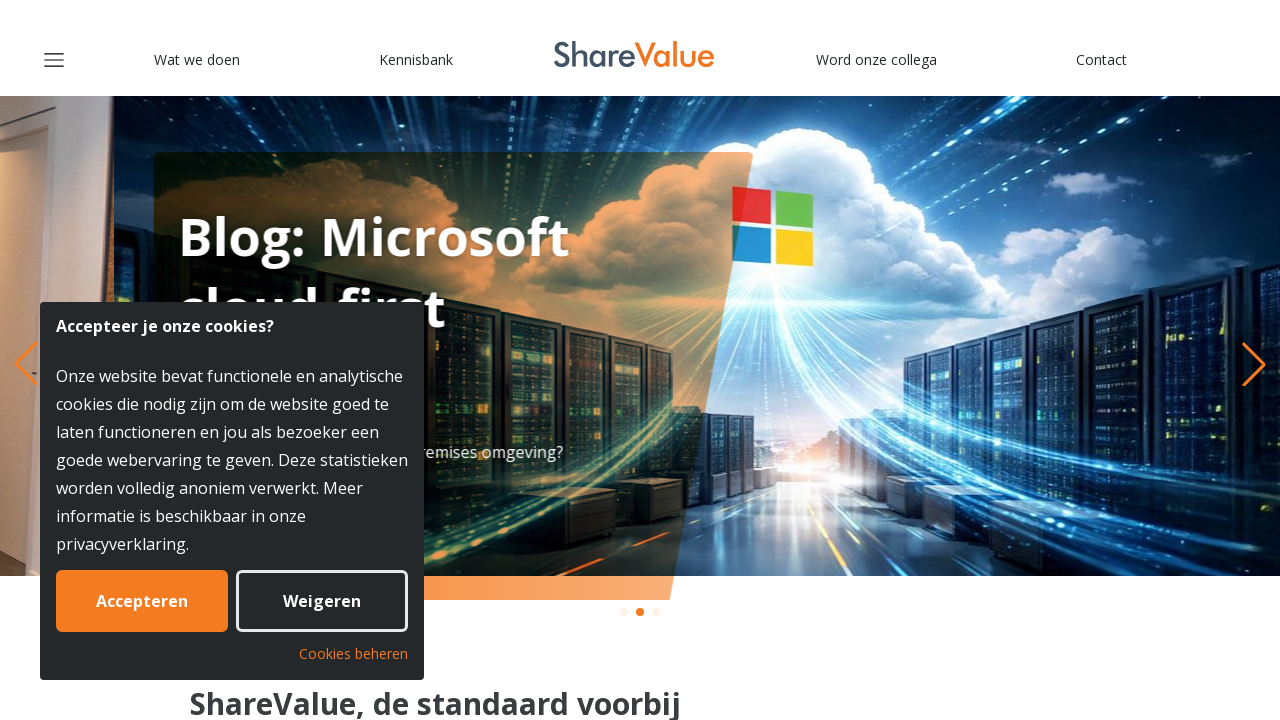

Second slide is now active after pagination
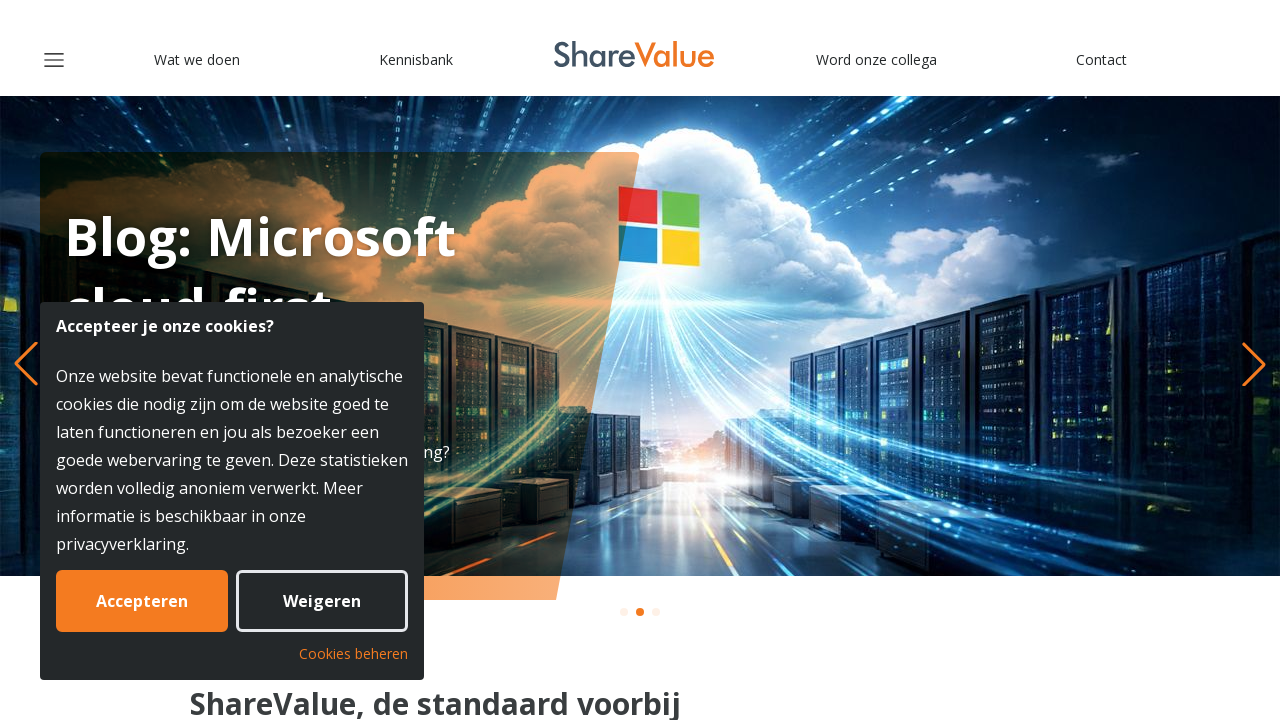

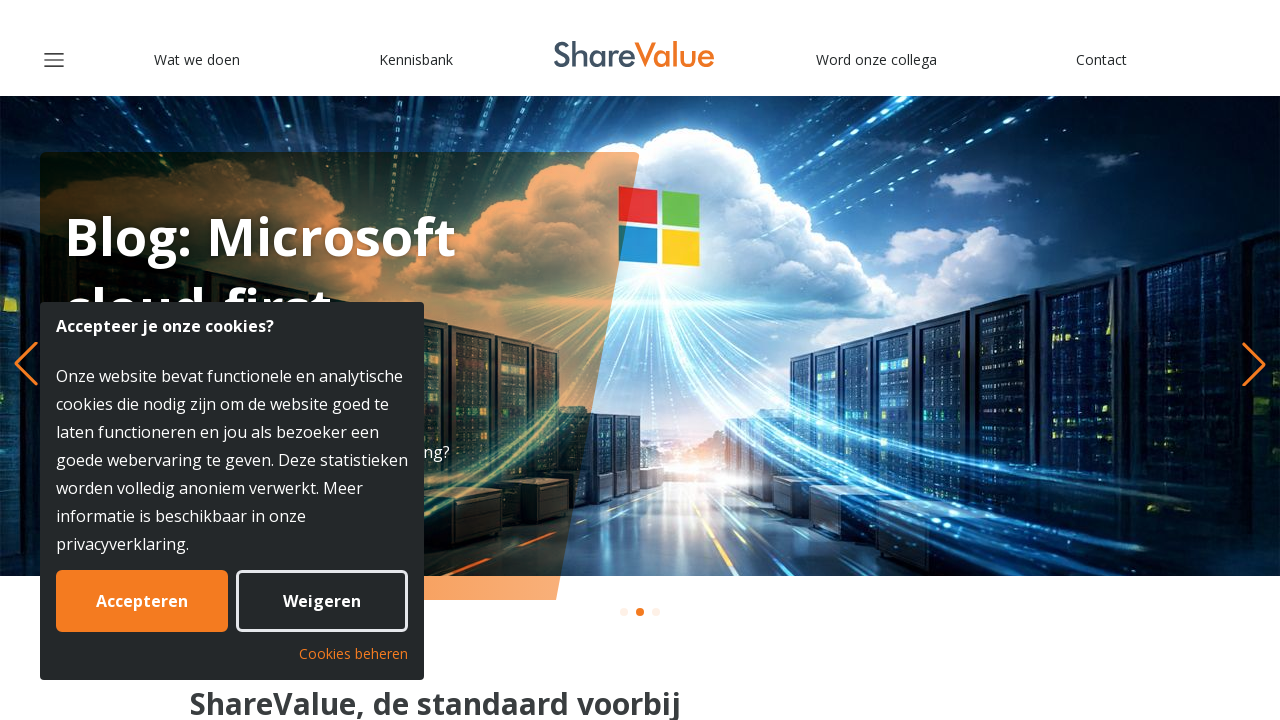